Tests dropdown select functionality by selecting an option by value

Starting URL: https://www.selenium.dev/selenium/web/selectPage.html

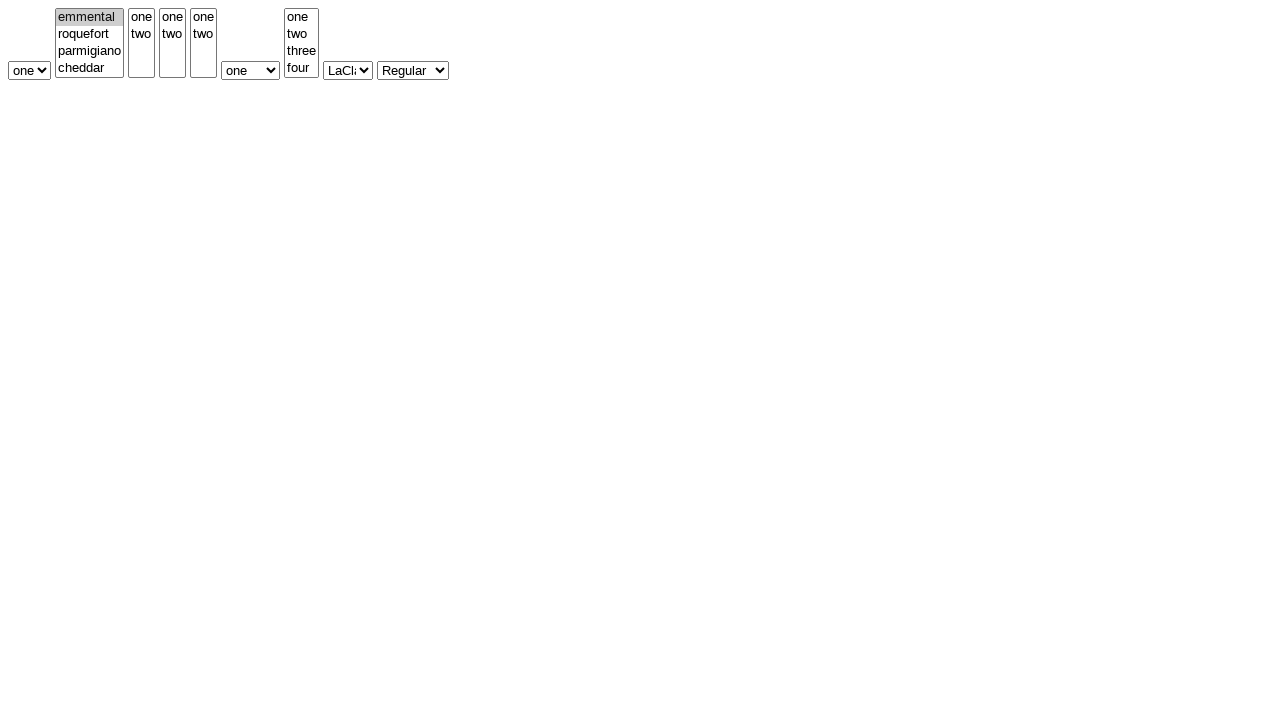

Navigated to select page URL
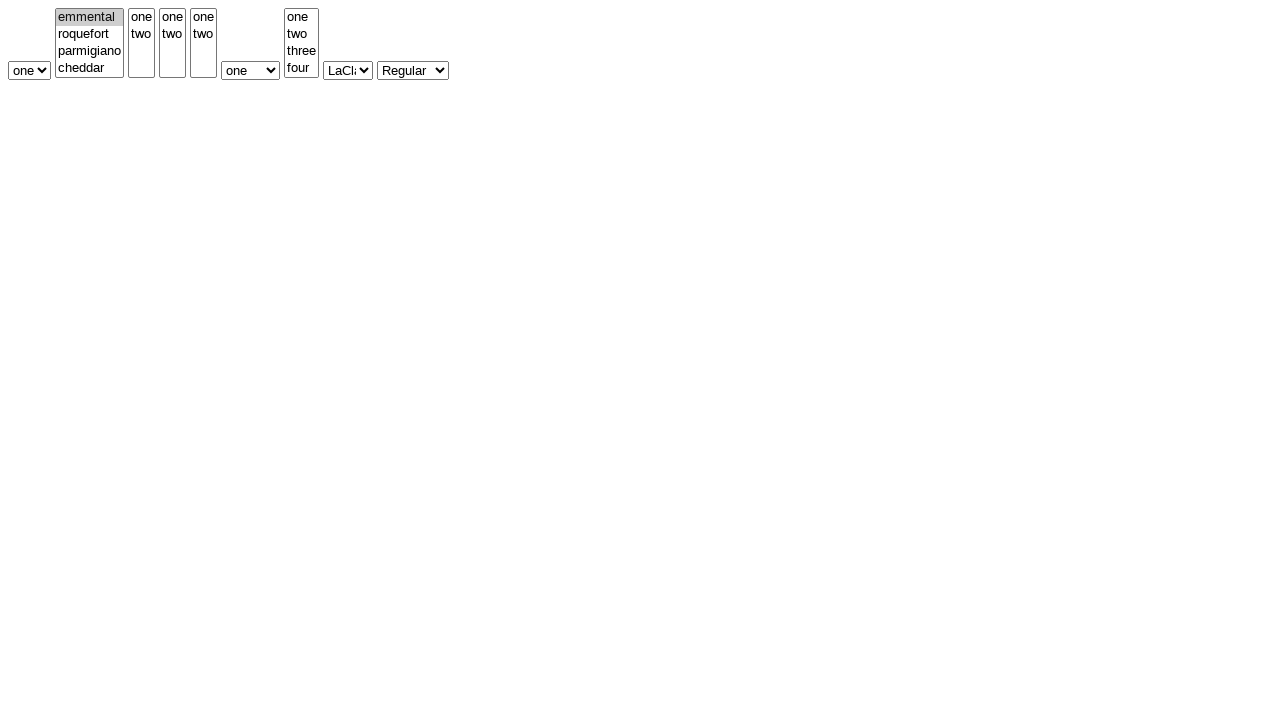

Selected option 'two' from simple dropdown on #selectWithoutMultiple
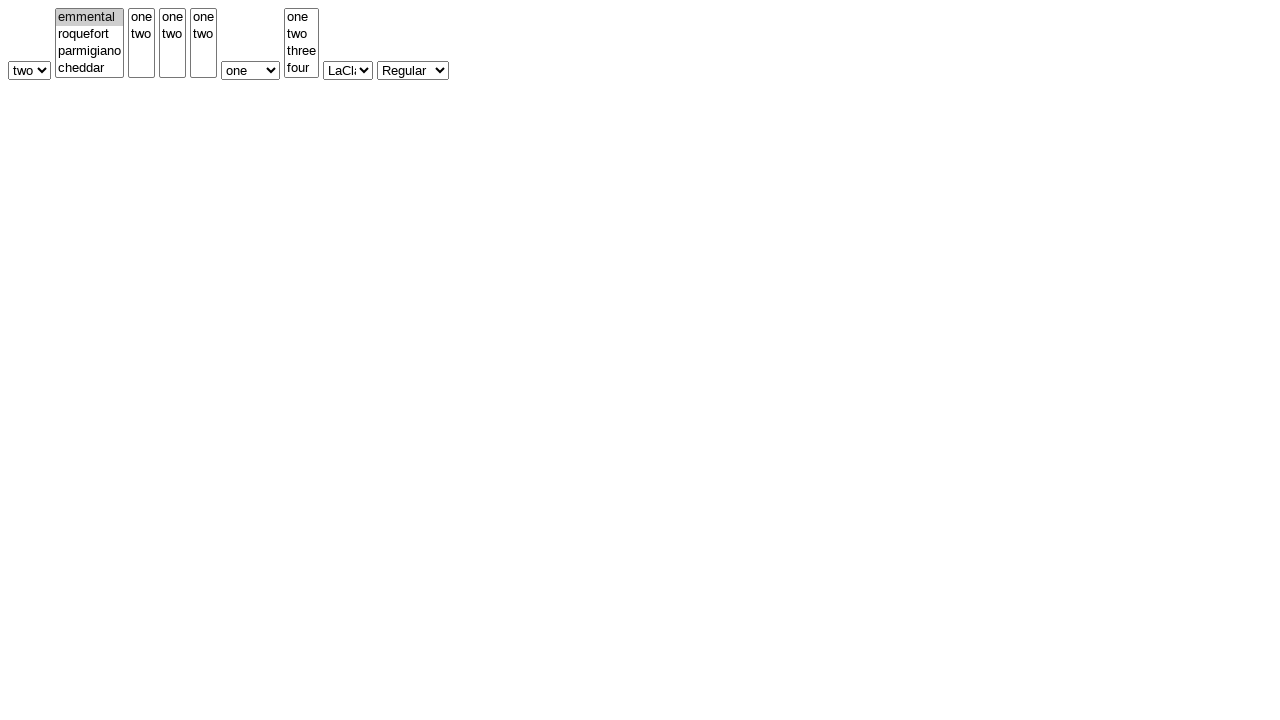

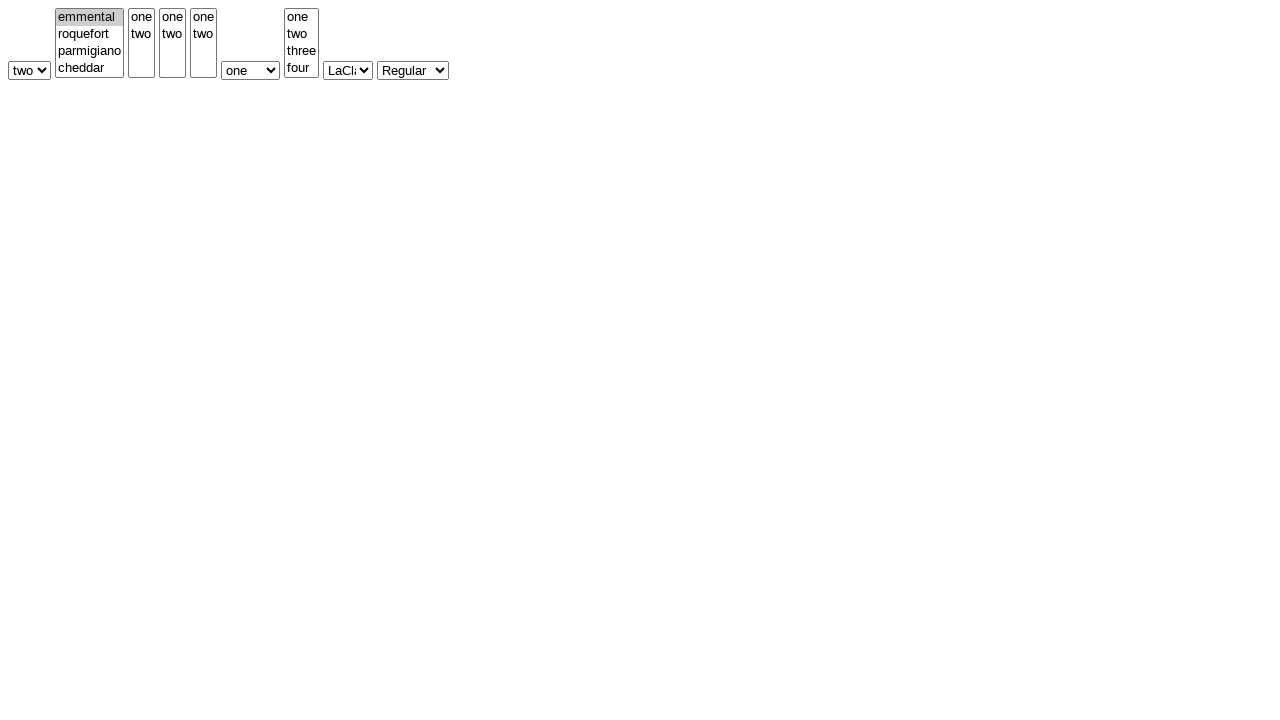